Tests the search functionality on Booking.com by entering a destination (New York) in the search field and clicking the search button

Starting URL: https://www.booking.com/

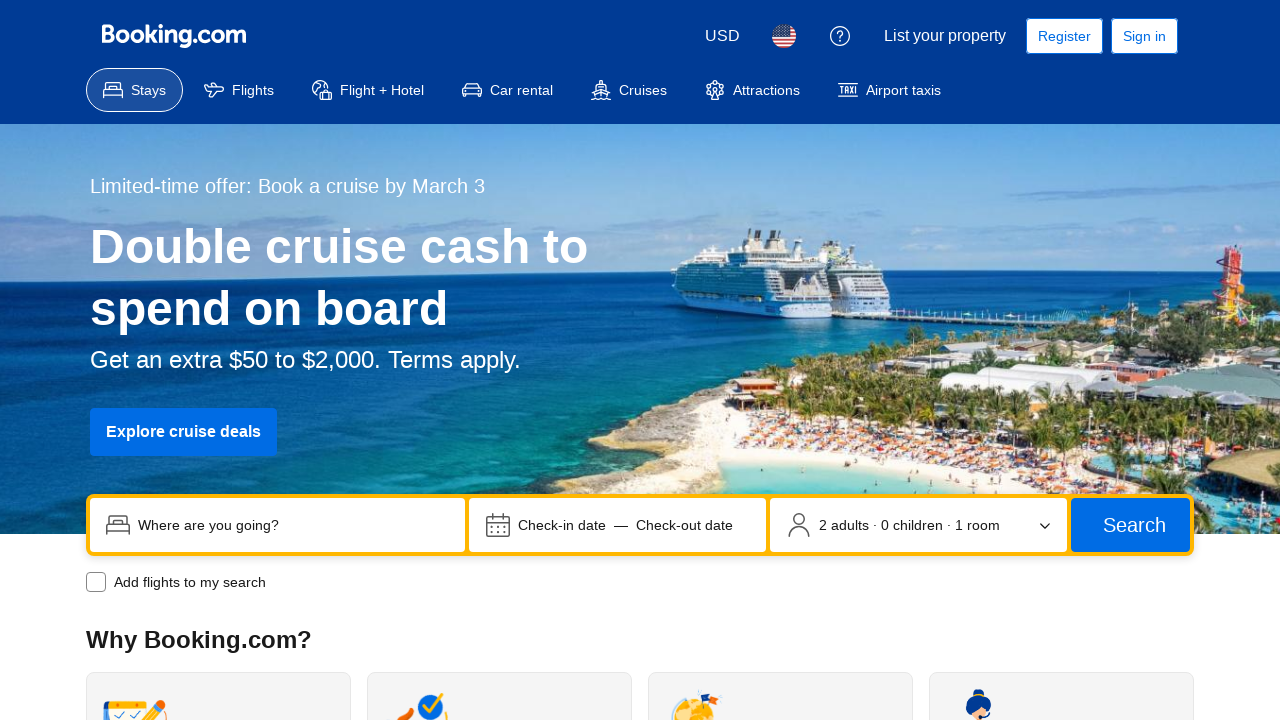

Clicked on the destination search combobox at (294, 525) on internal:role=combobox[name="Where are you going?"i]
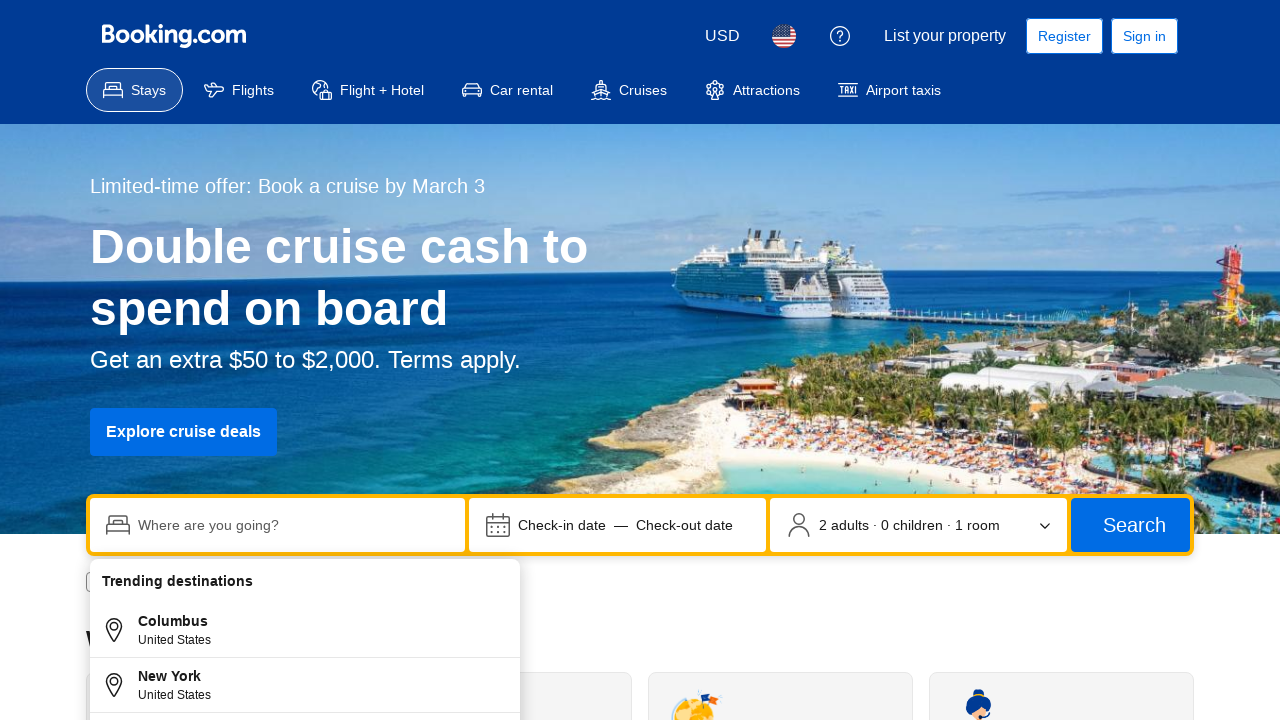

Filled destination search field with 'new york' on internal:role=combobox[name="Where are you going?"i]
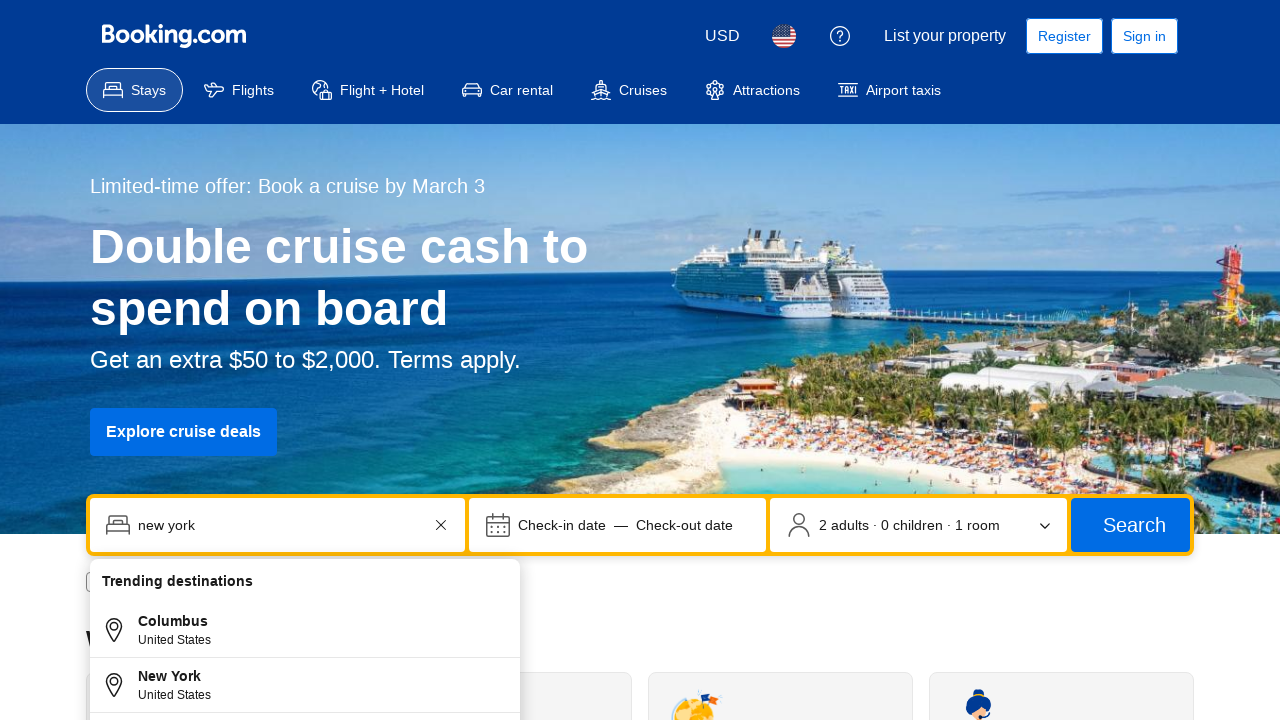

Clicked the Search button to search for New York accommodations at (1130, 525) on internal:role=button[name="Search"i]
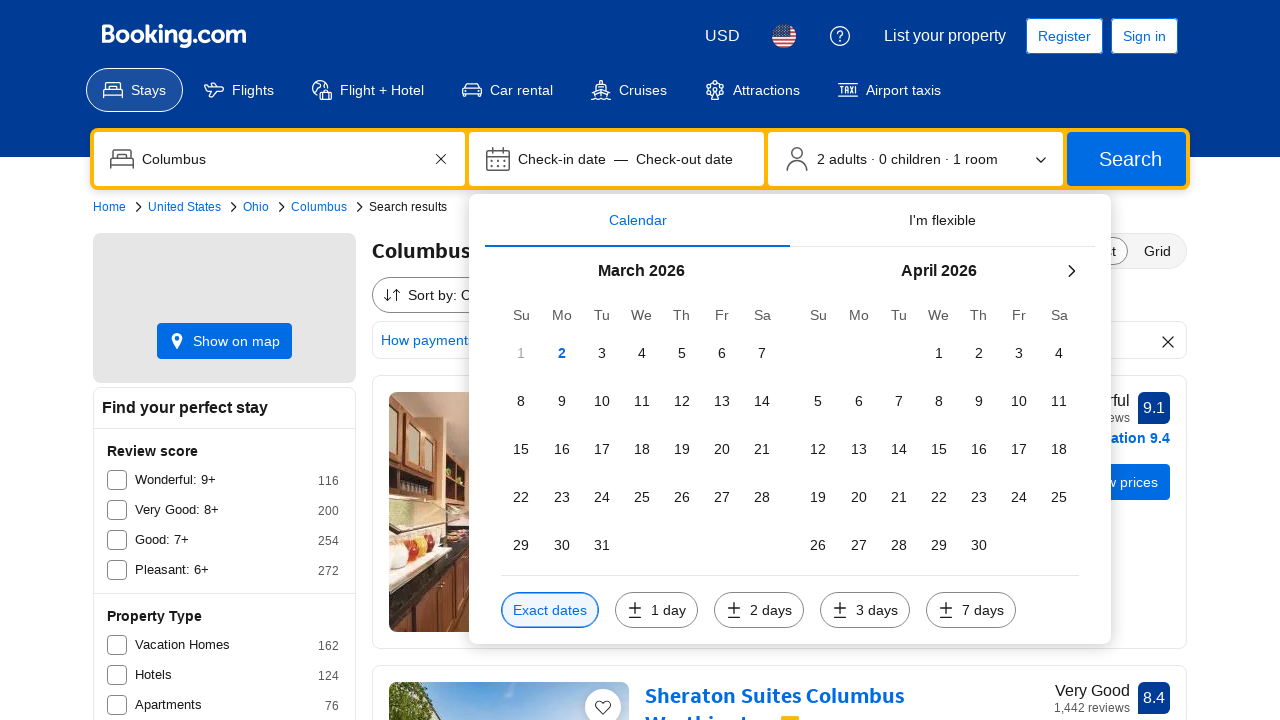

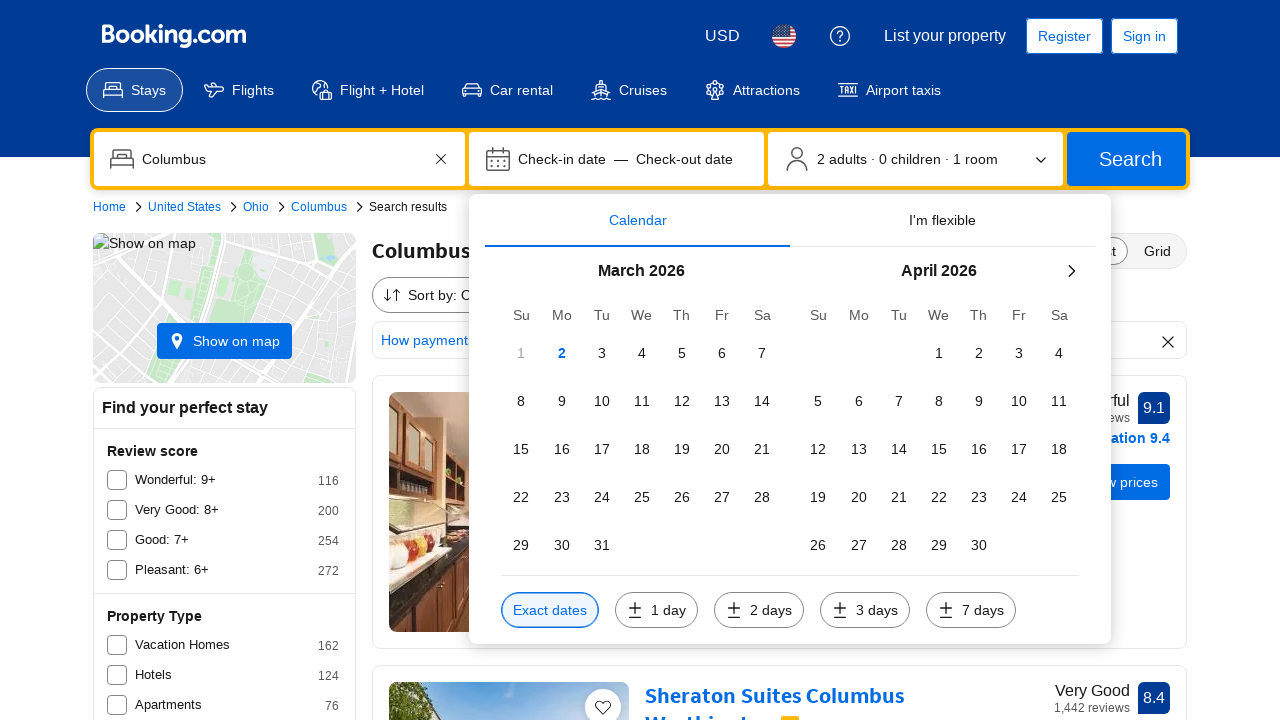